Tests checkbox functionality by finding and randomly selecting checkboxes from a sports list on the page

Starting URL: http://www.tizag.com/htmlT/htmlcheckboxes.php

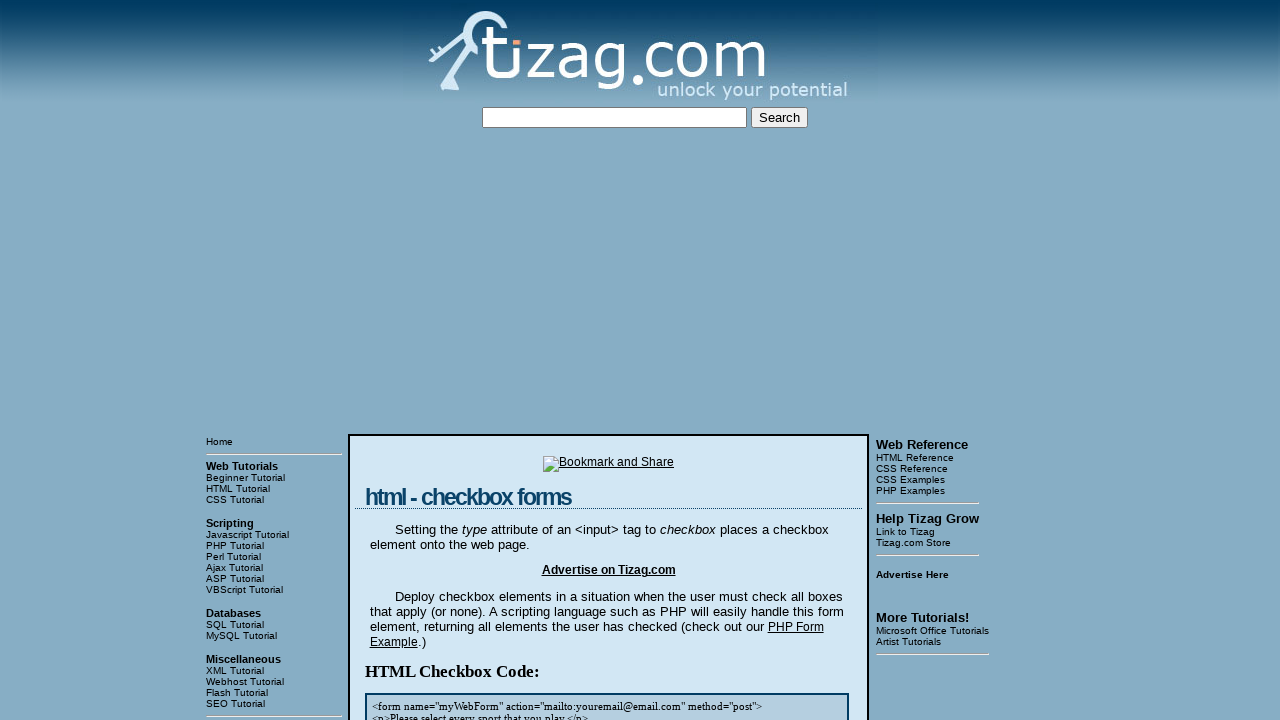

Located checkbox container block on page
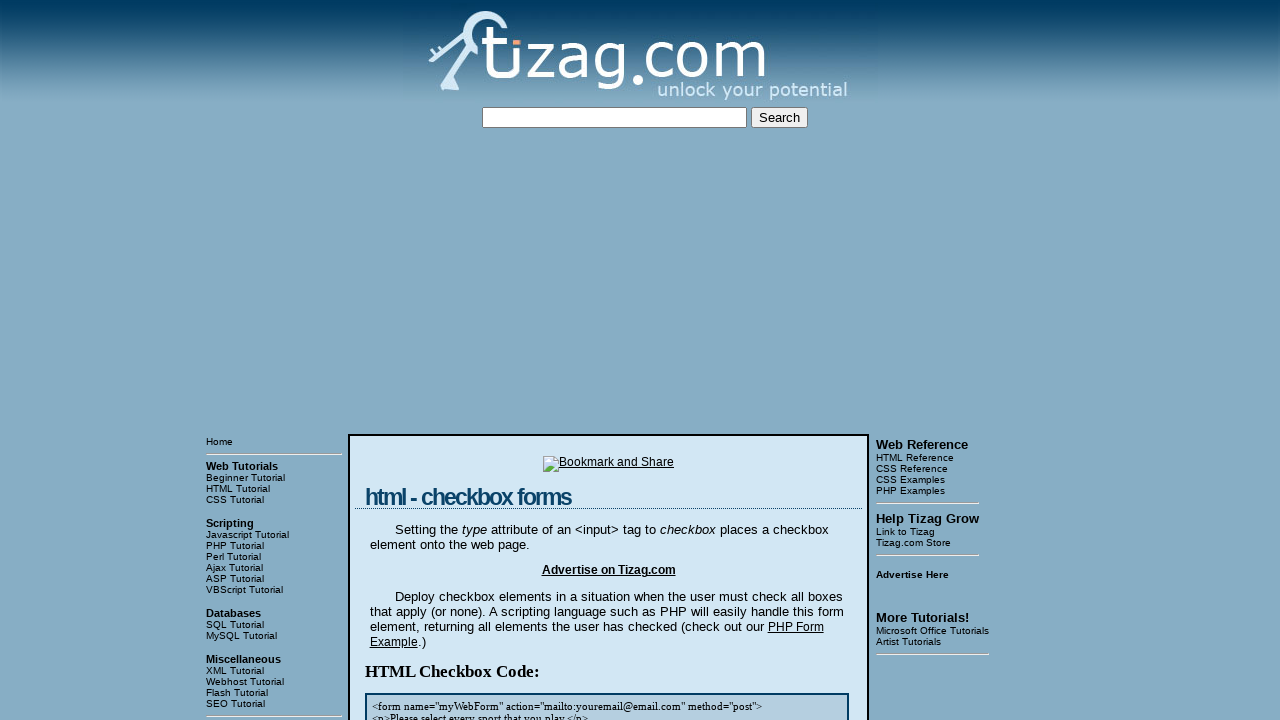

Located all sports checkboxes in container
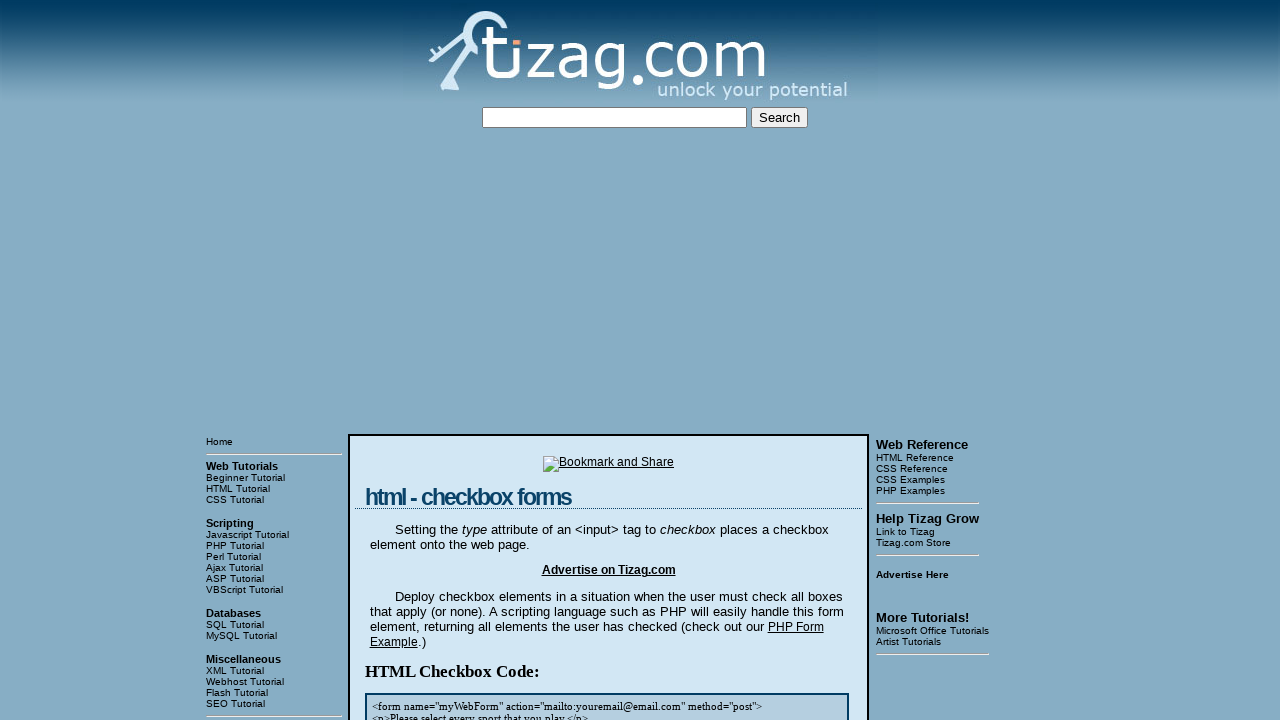

Found 4 total sports checkboxes
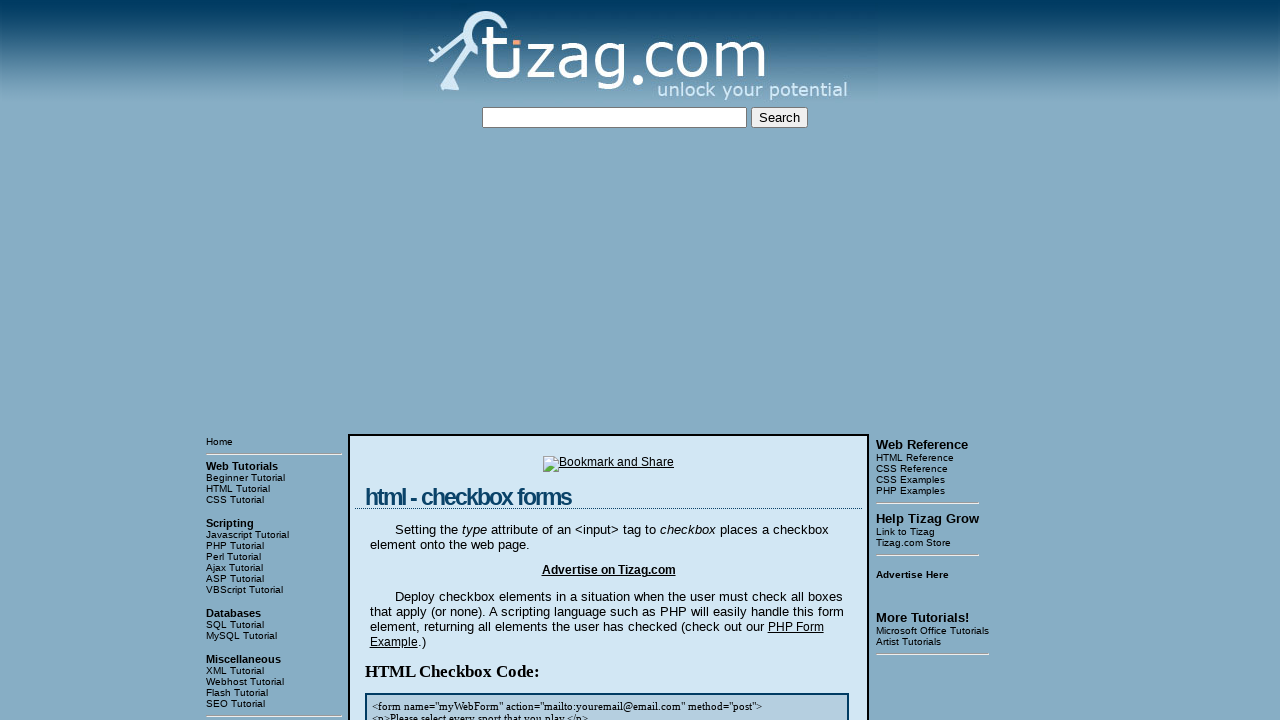

Clicked random checkbox at index 0 at (422, 360) on xpath=//td[@class='mainIn']/div[4] >> input[name='sports'] >> nth=0
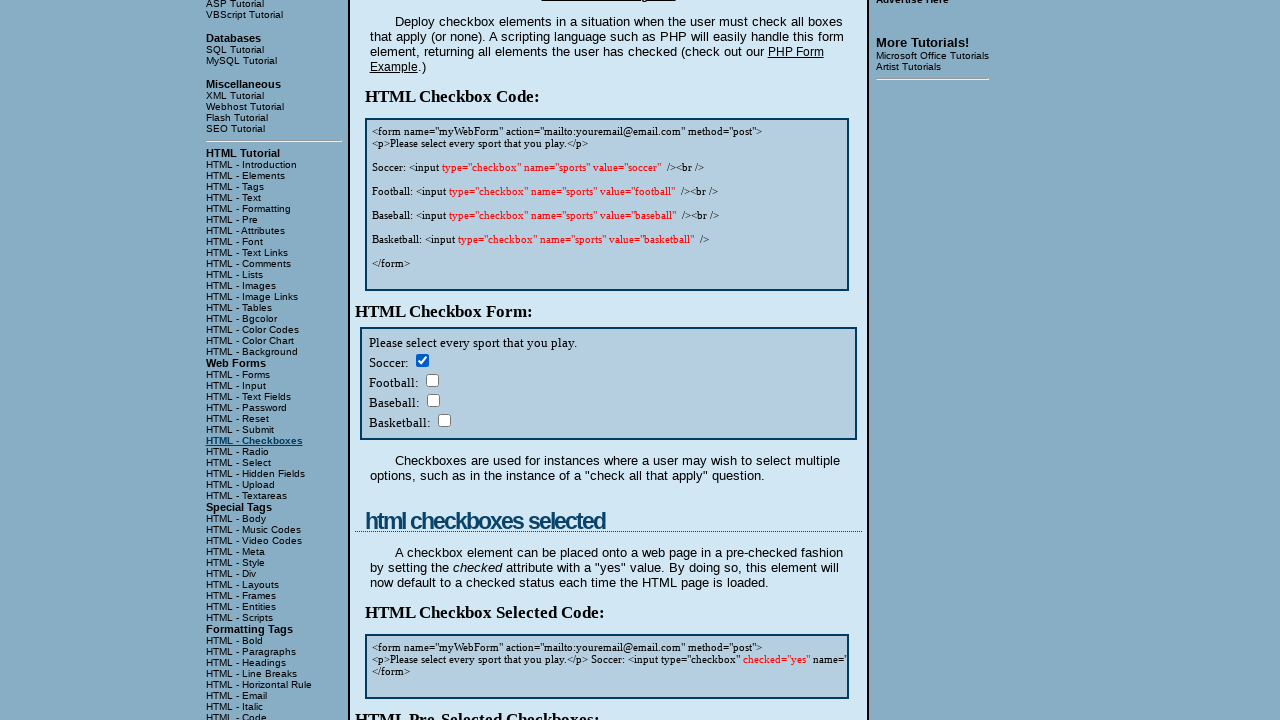

Checked status of checkbox at index 3 - not selected
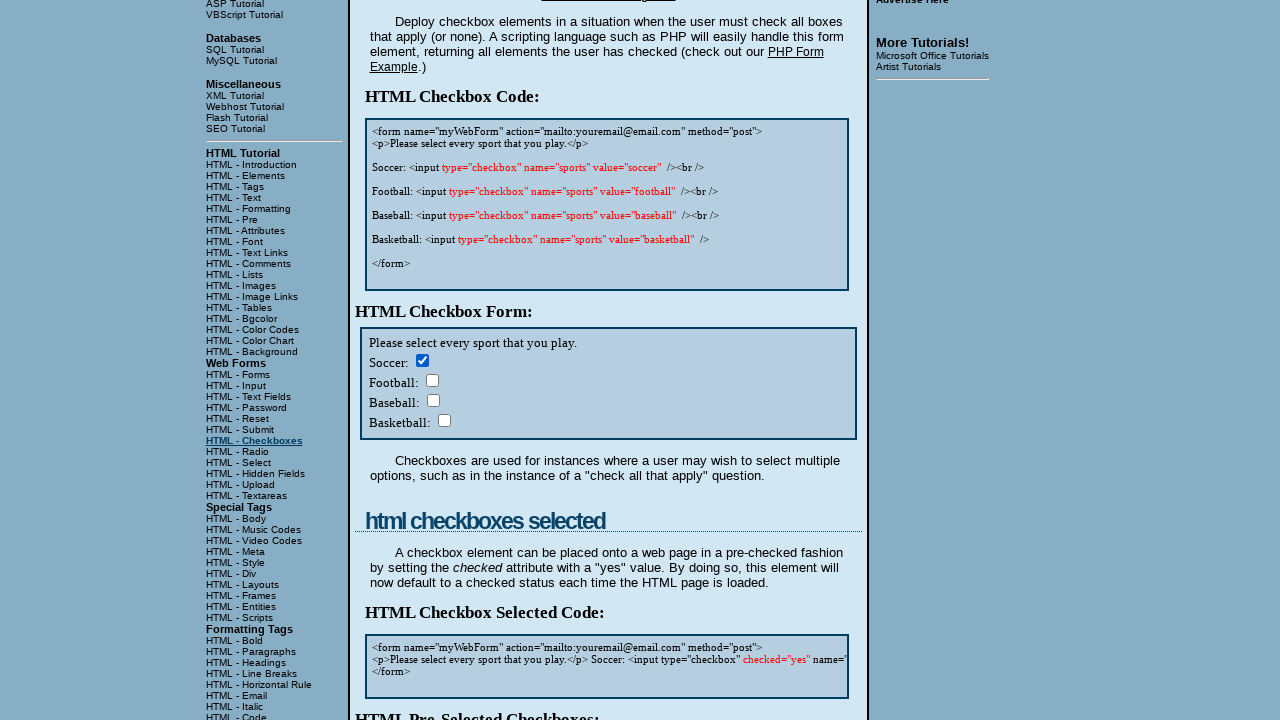

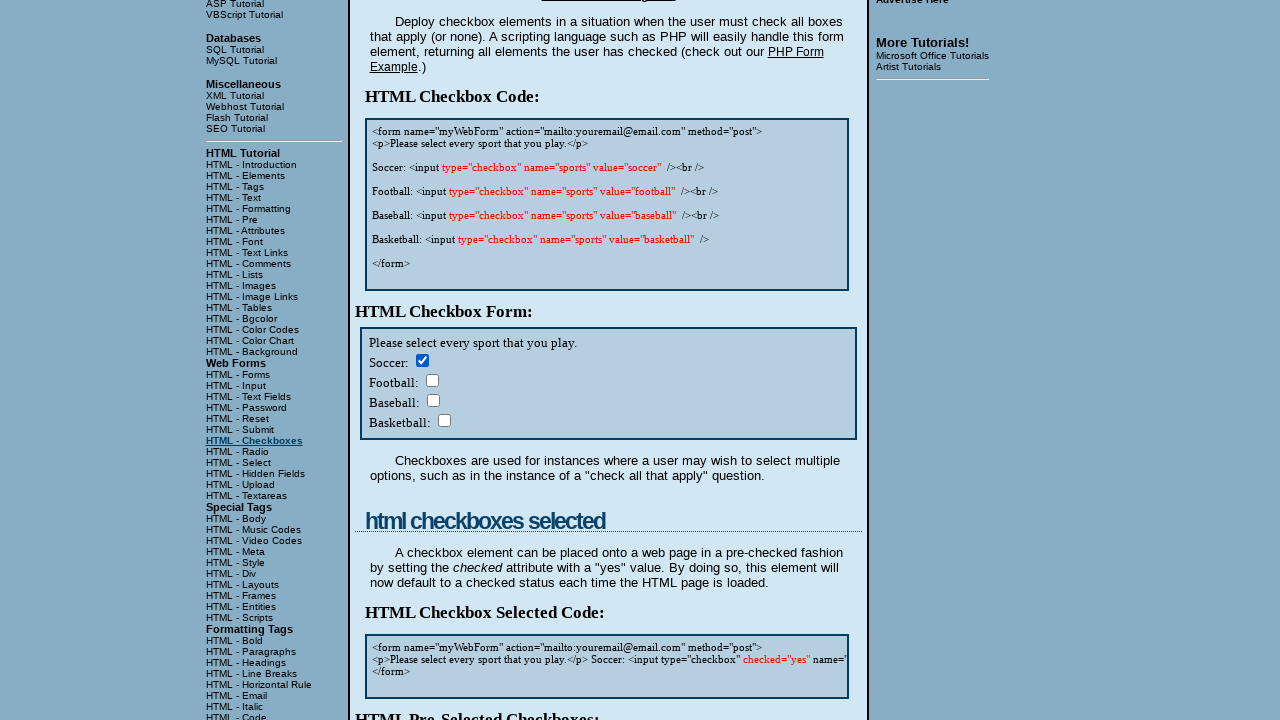